Navigates to YouTube Music explore page and waits for the carousel content to load

Starting URL: https://music.youtube.com/explore

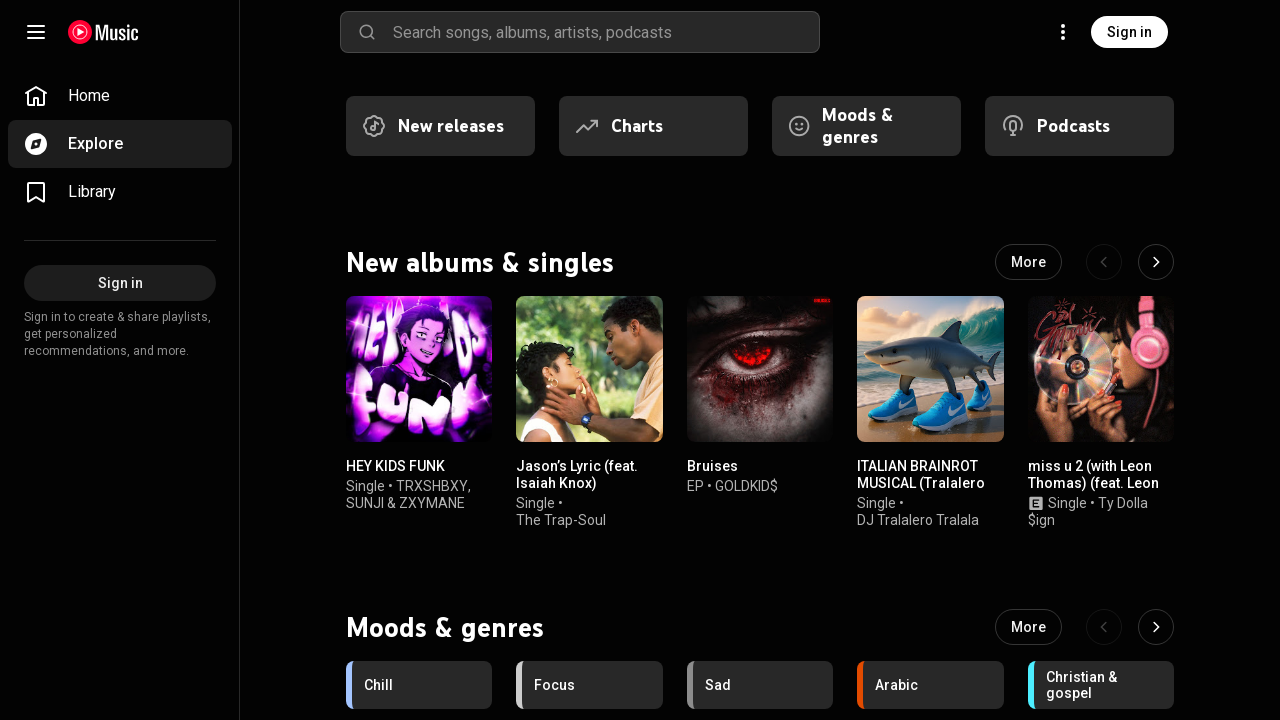

Navigated to YouTube Music explore page
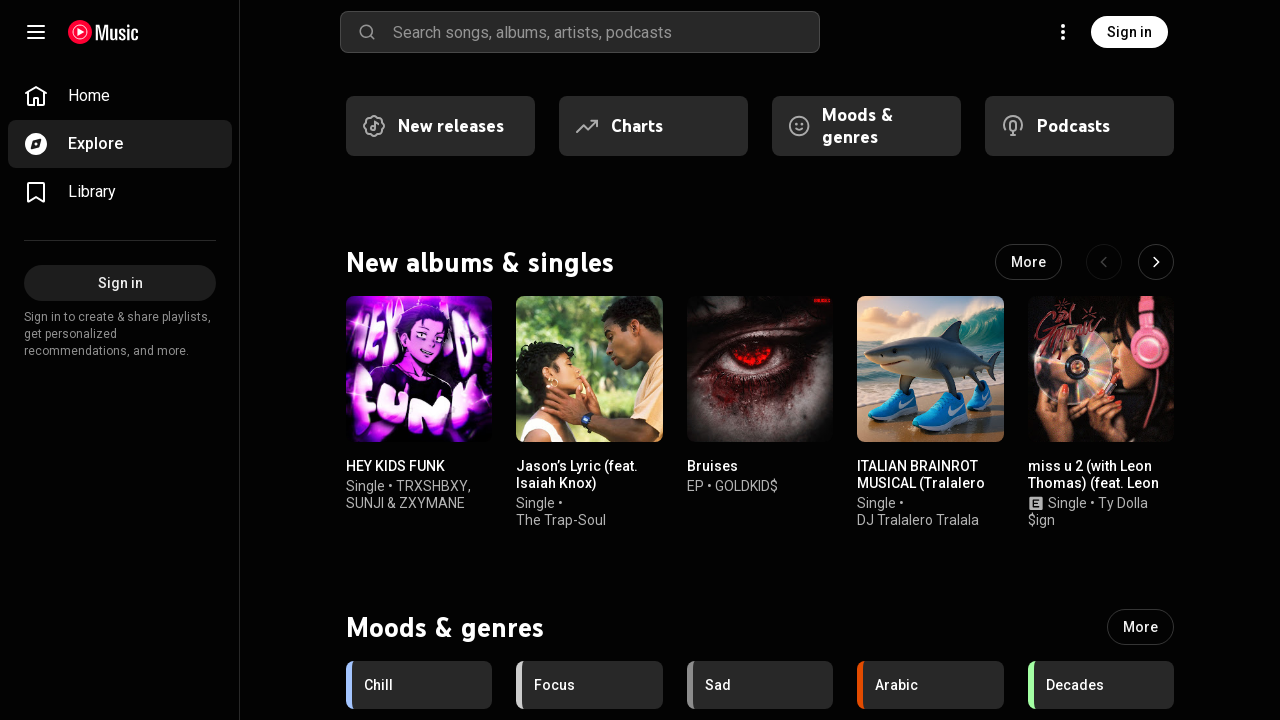

Carousel content loaded on explore page
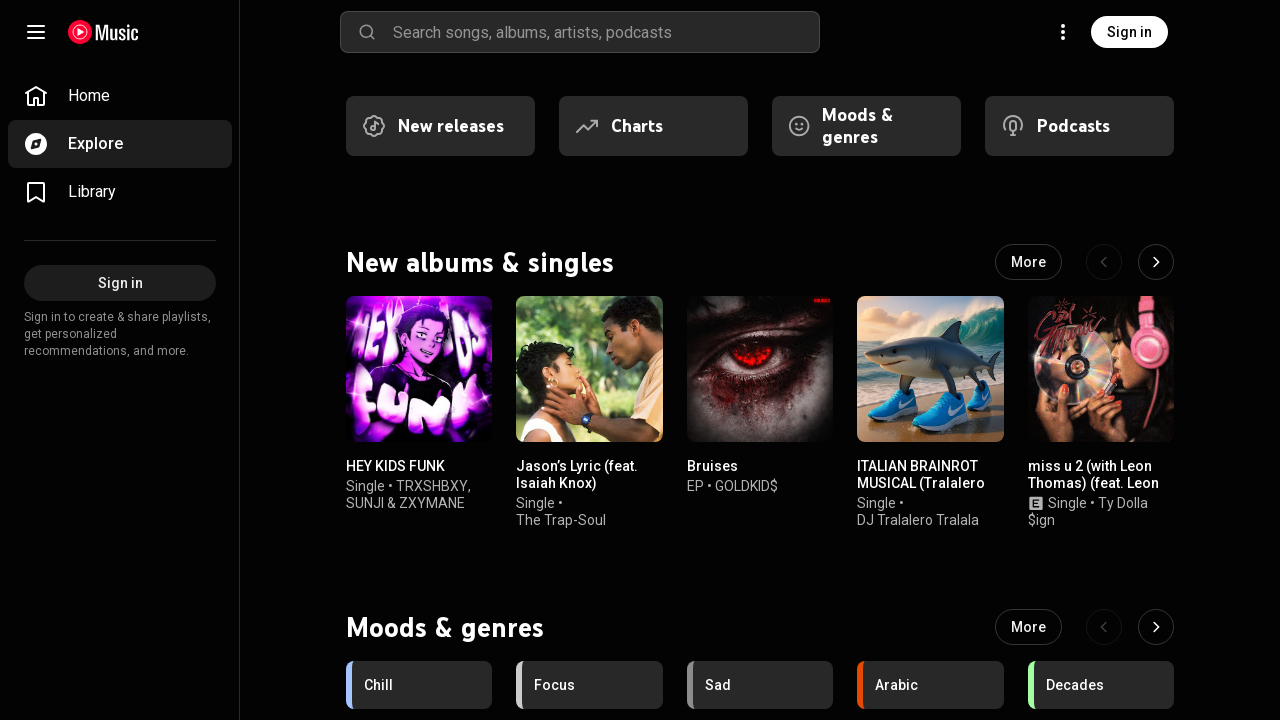

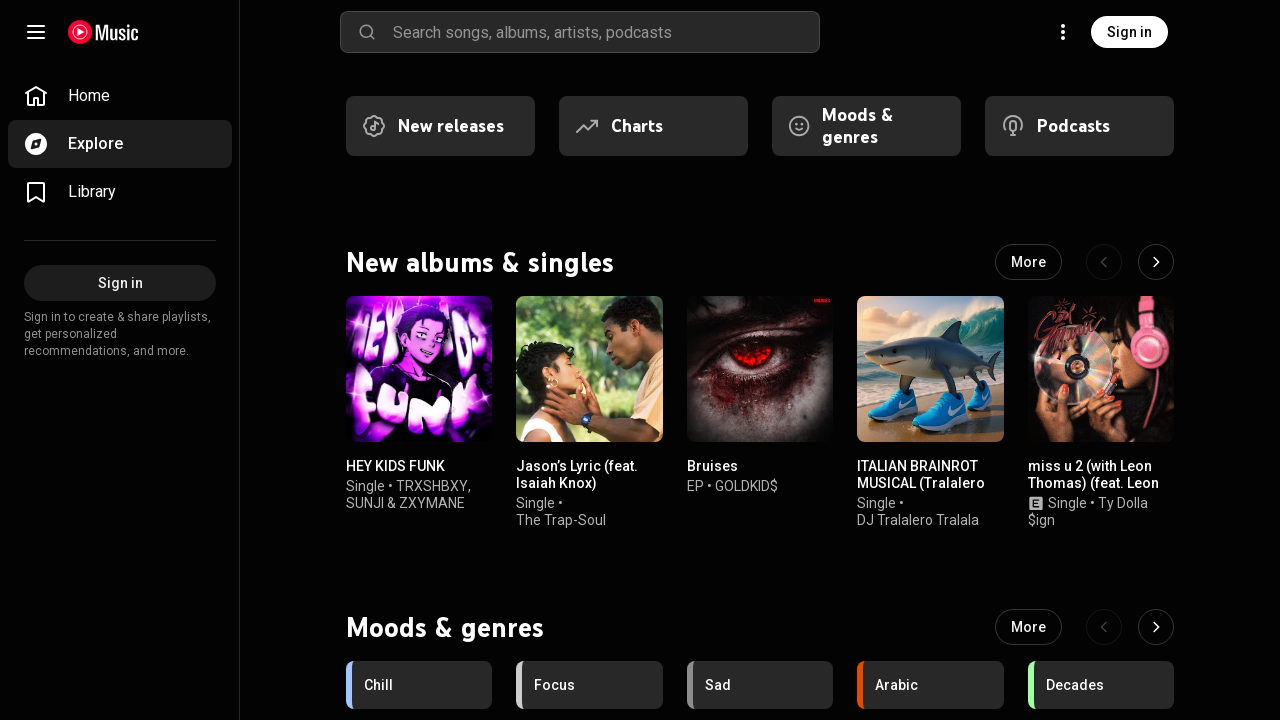